Tests product search and cart functionality by searching for products containing 'ca', adding items to cart, and proceeding to checkout

Starting URL: https://rahulshettyacademy.com/seleniumPractise/#/

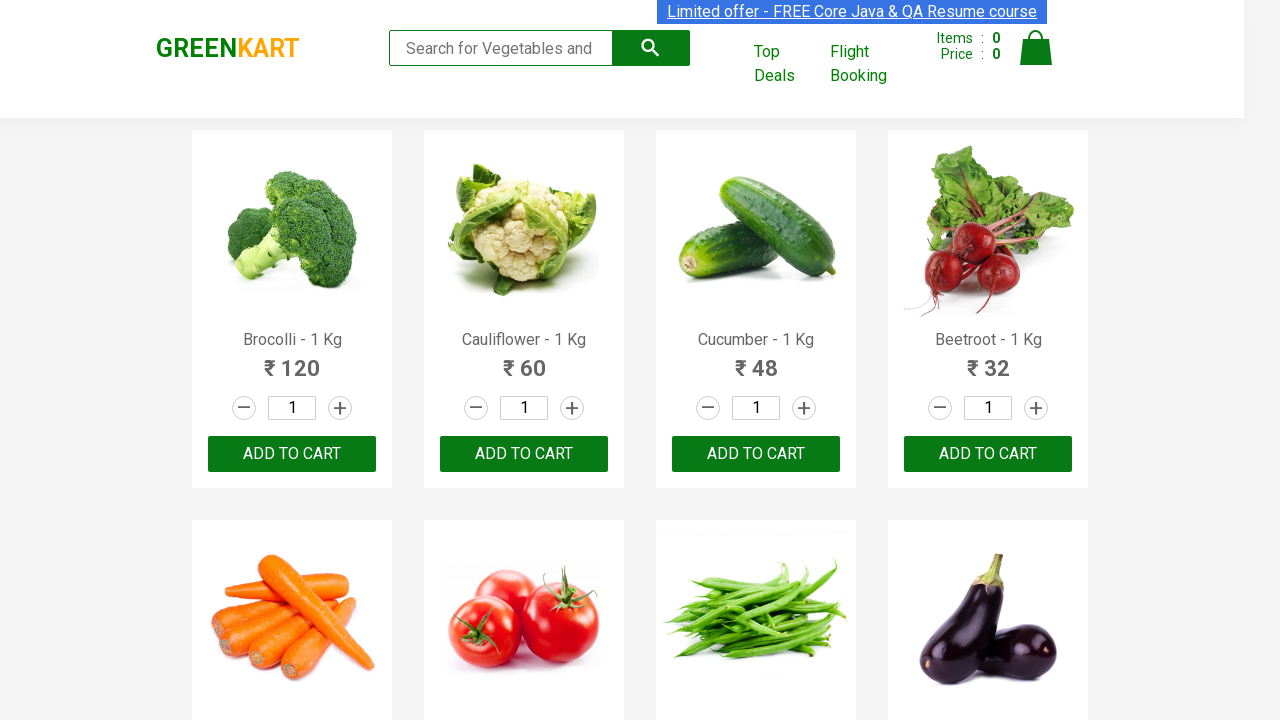

Filled search field with 'ca' to search for products on .search-keyword
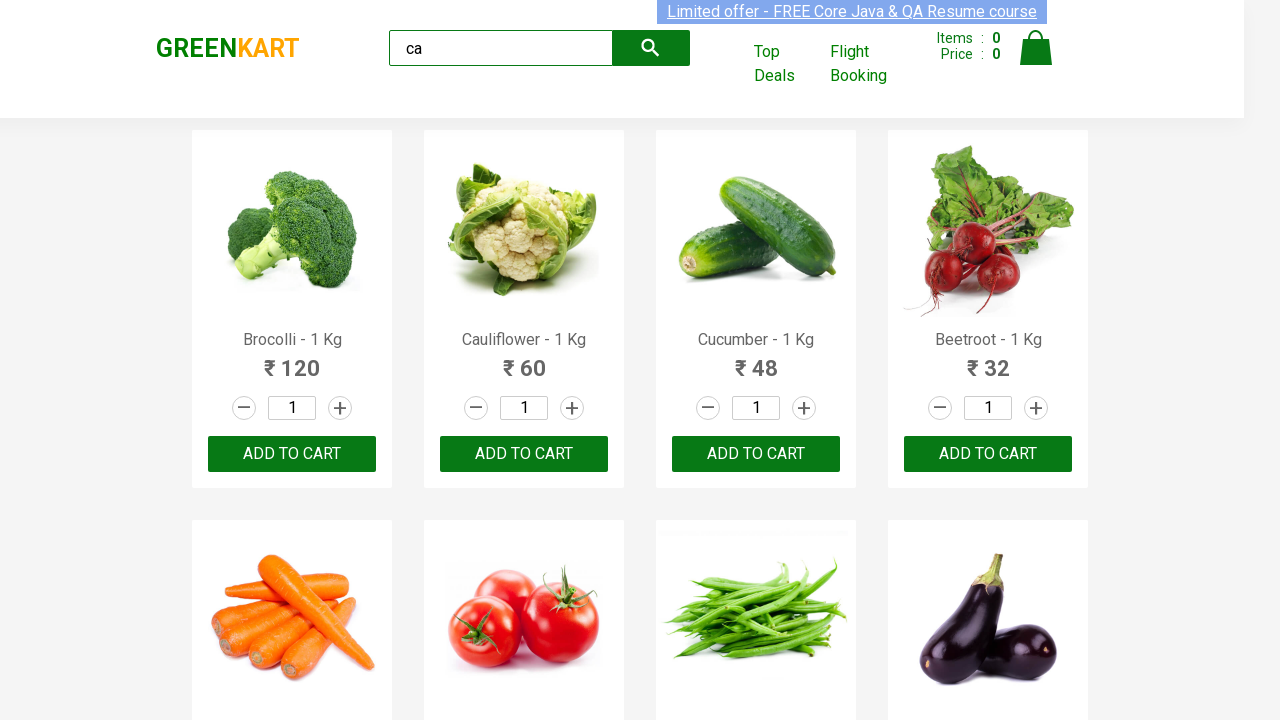

Waited for products to load after search
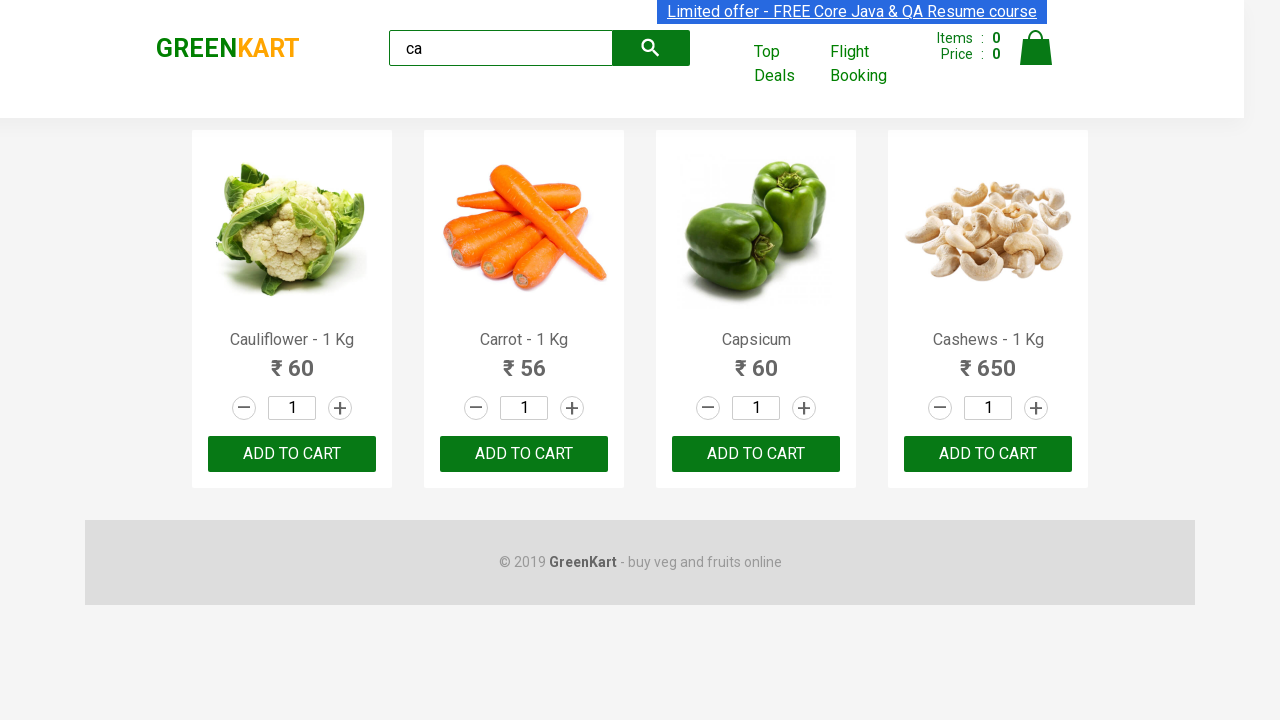

Clicked 'Add to Cart' button on third product at (756, 454) on :nth-child(3) > .product-action > button
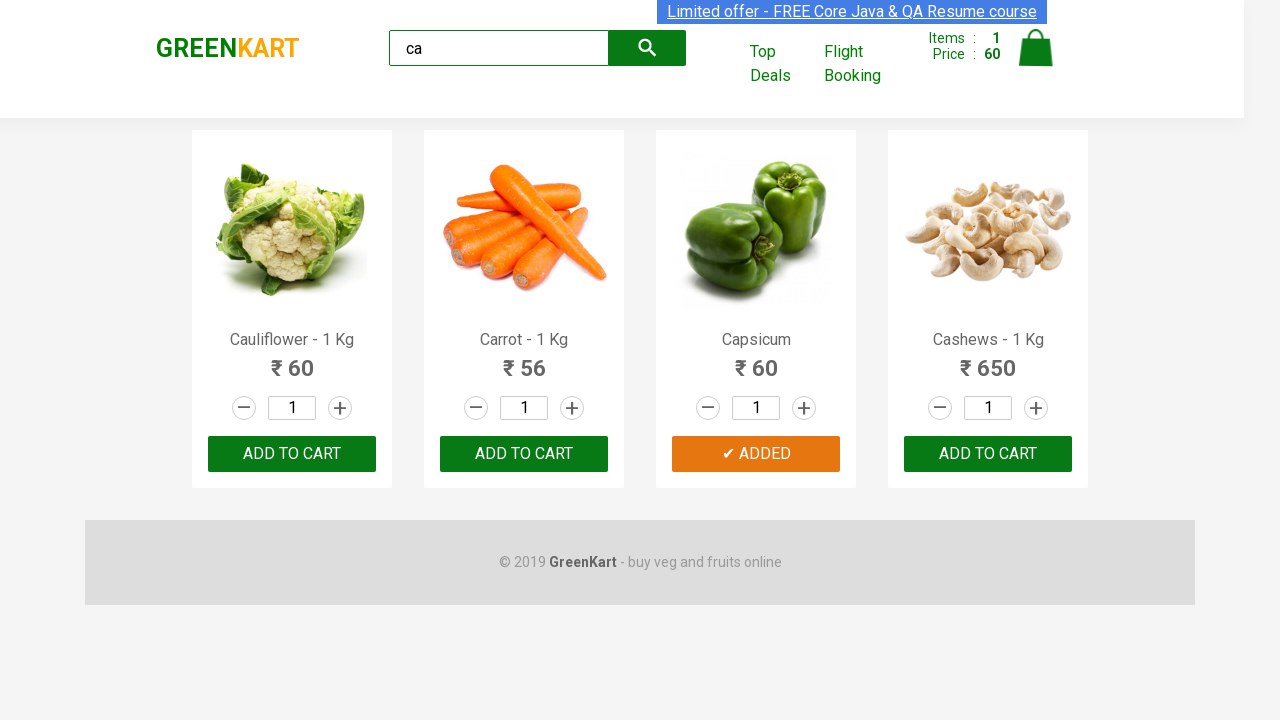

Clicked 'Add to Cart' button on second product at (524, 454) on .products .product >> nth=1 >> button:has-text('ADD TO CART')
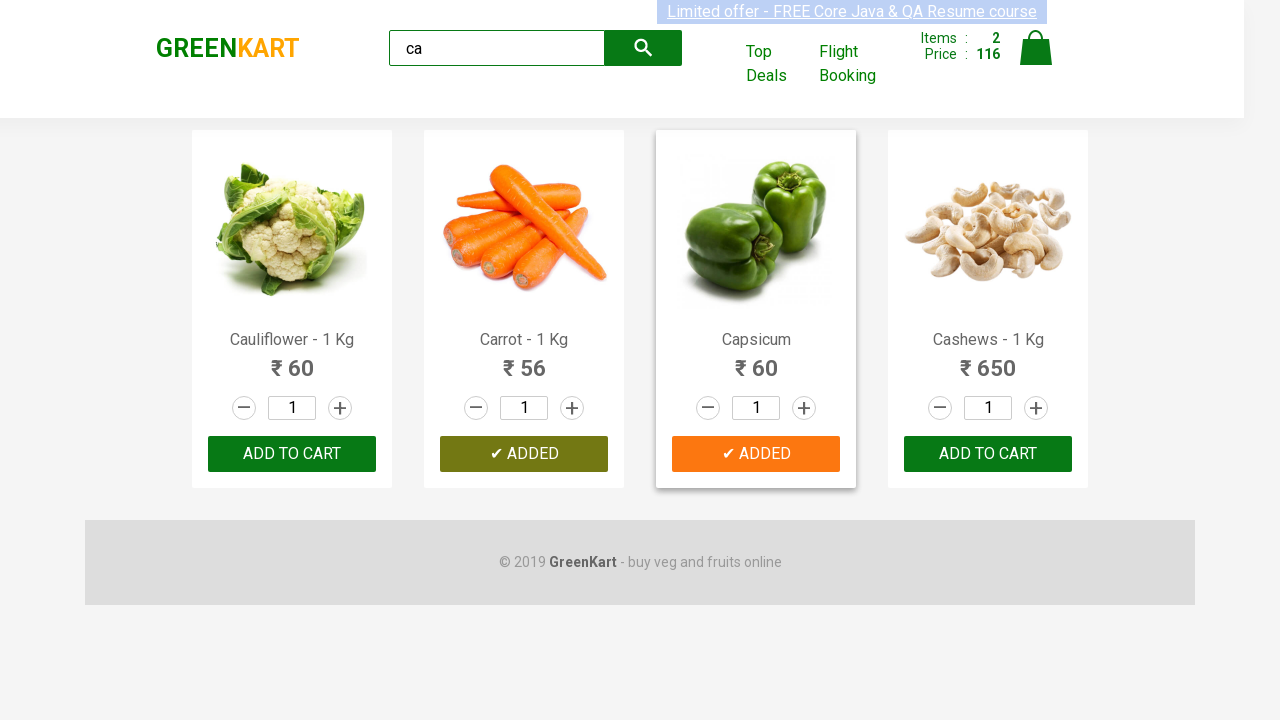

Clicked 'Add to Cart' for product containing 'Cashews': Cashews - 1 Kg at (988, 454) on .products .product >> nth=3 >> button
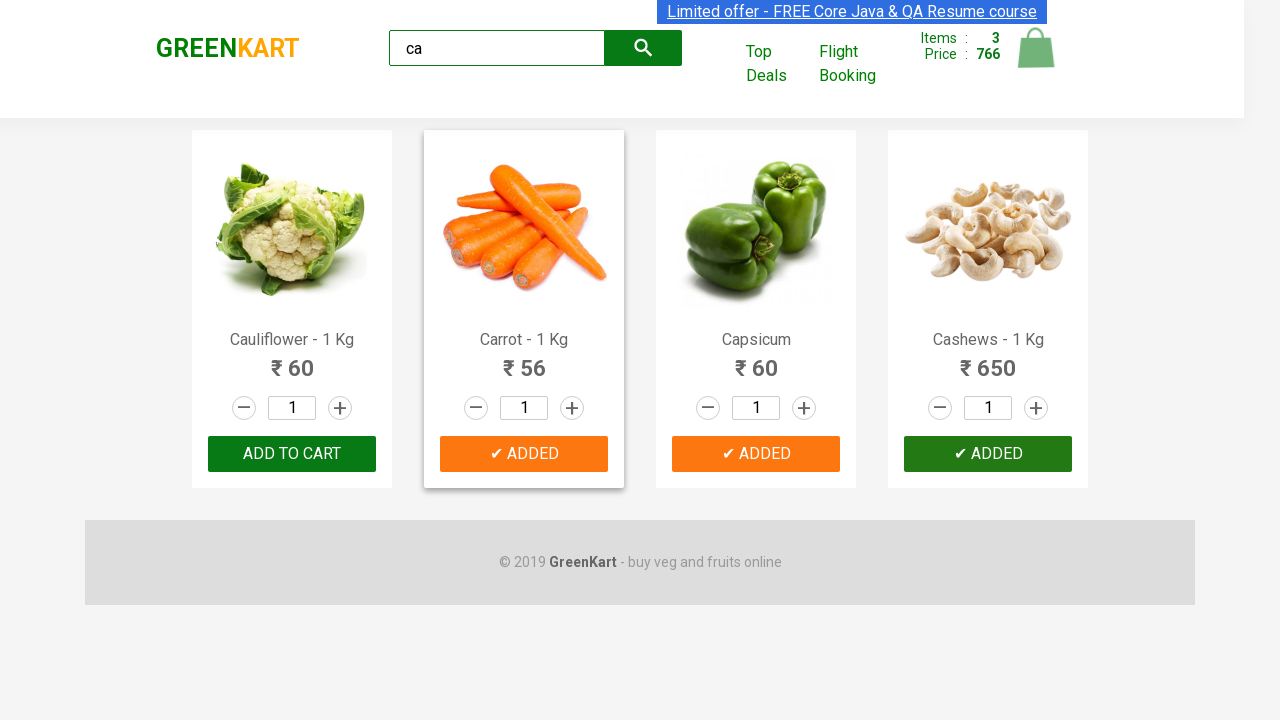

Clicked cart icon to view cart contents at (1036, 48) on .cart-icon > img
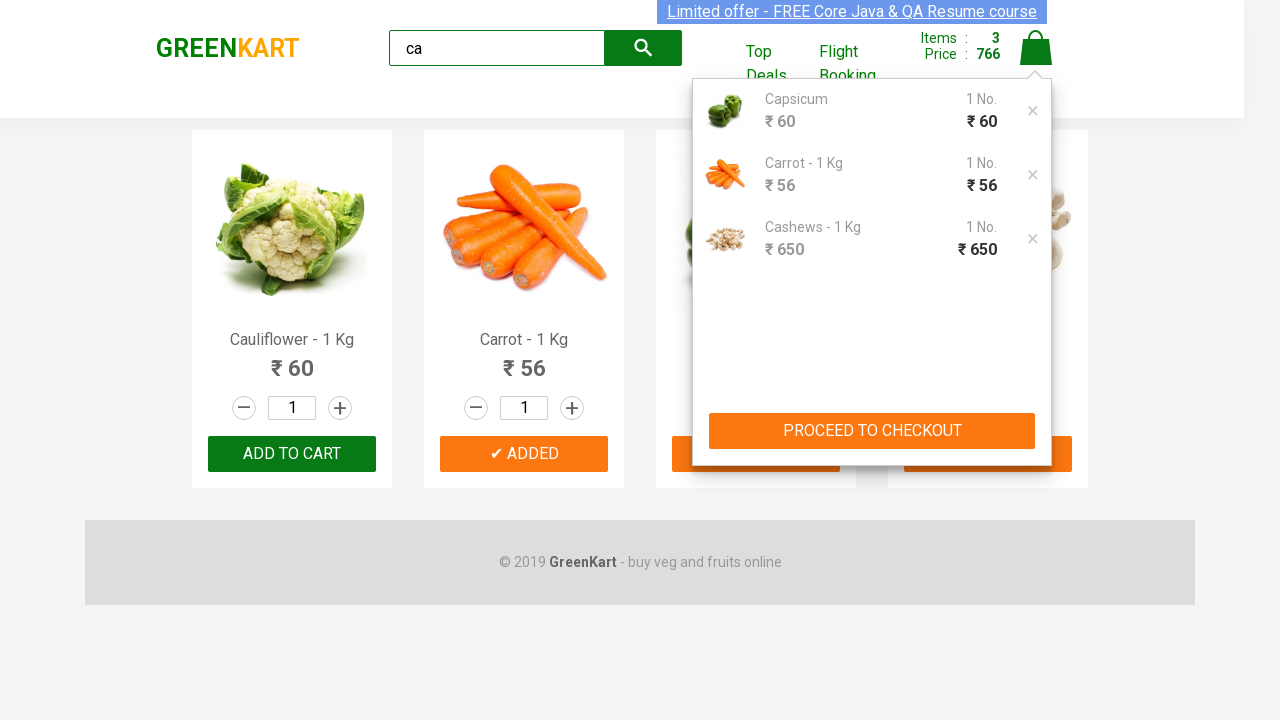

Clicked 'PROCEED TO CHECKOUT' button to proceed to checkout at (872, 431) on text=PROCEED TO CHECKOUT
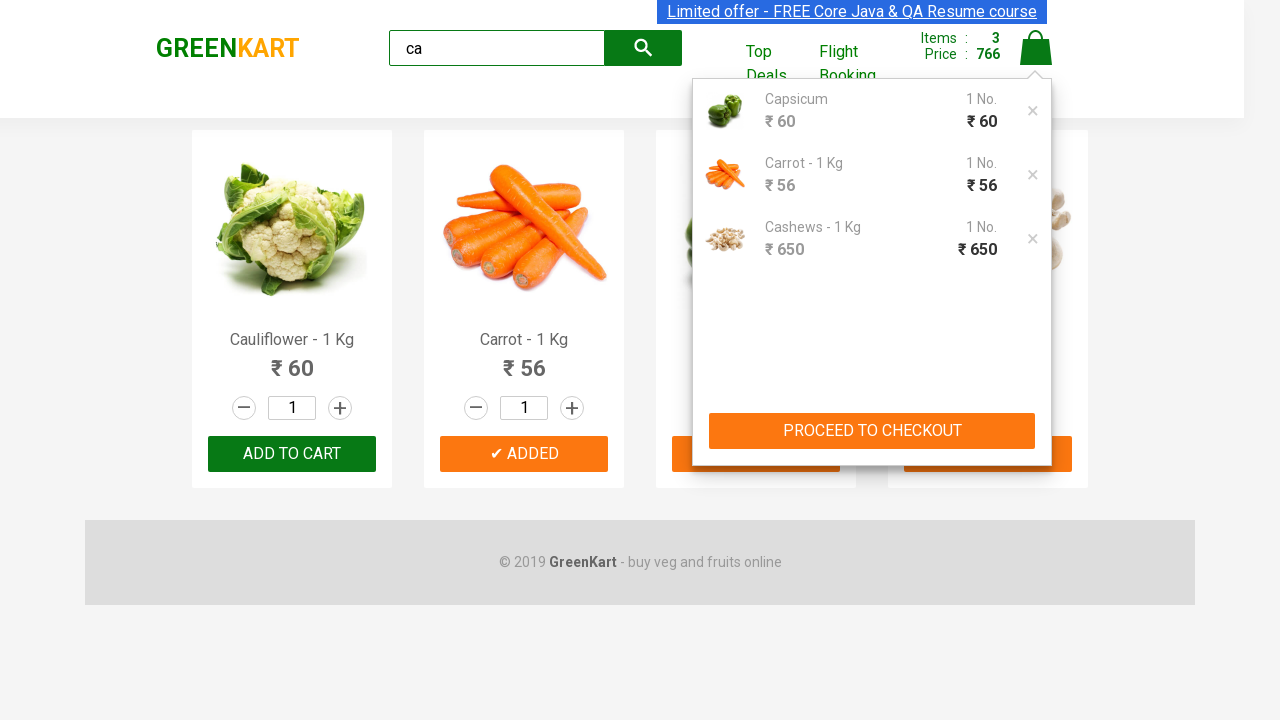

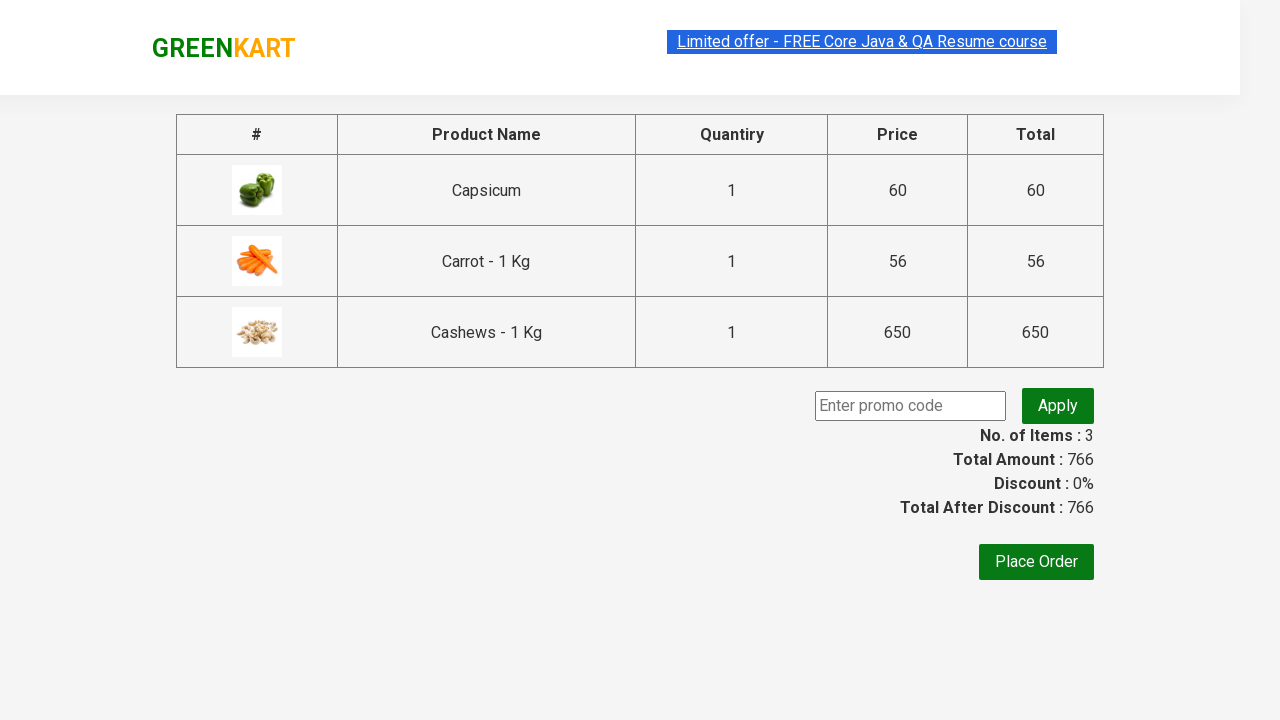